Navigates to the alerts demo page, clicks the alert button to trigger a JavaScript alert dialog, and handles the alert

Starting URL: http://demo.automationtesting.in/Alerts.html

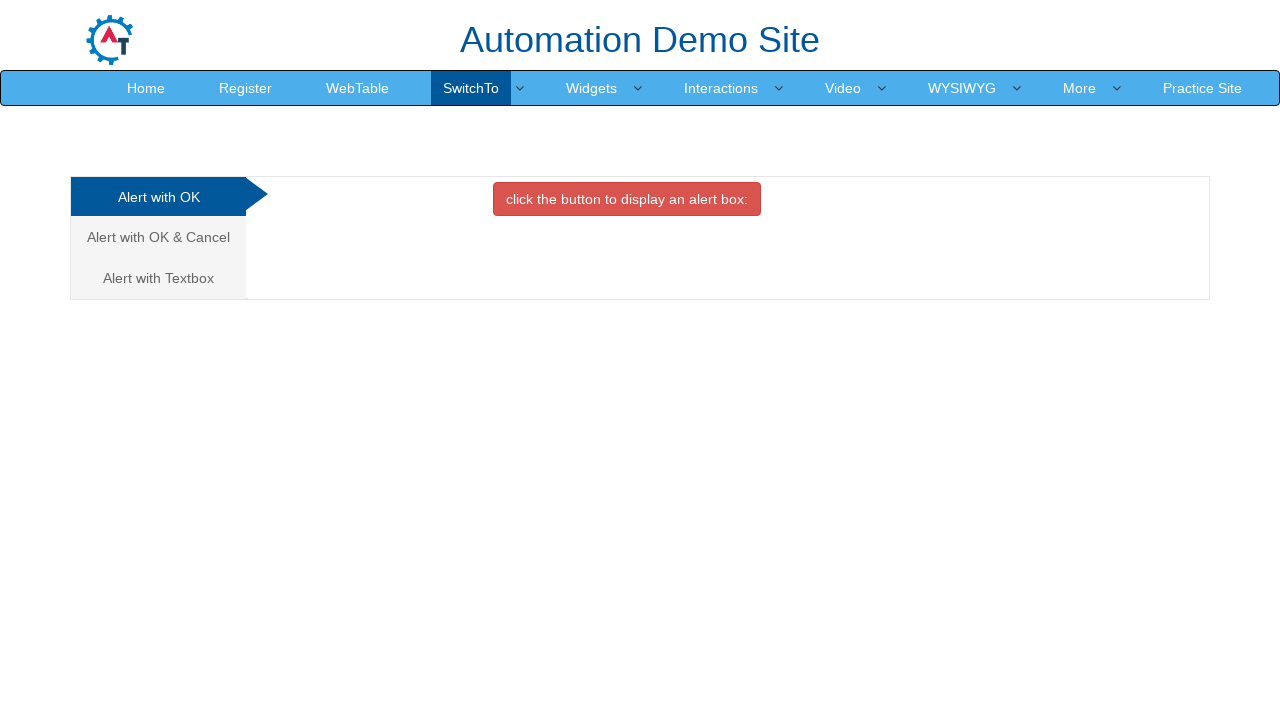

Set up dialog handler to automatically accept alerts
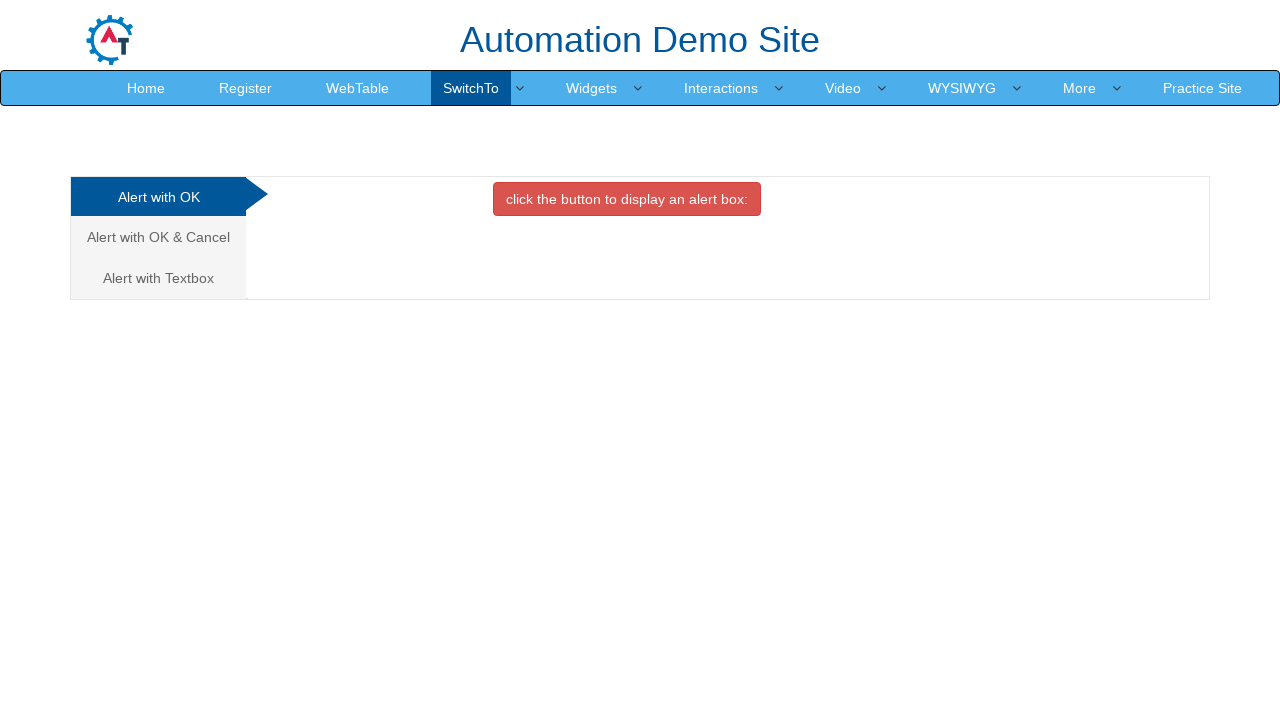

Clicked the alert button to trigger JavaScript alert dialog at (627, 199) on xpath=//button[@onclick='alertbox()']
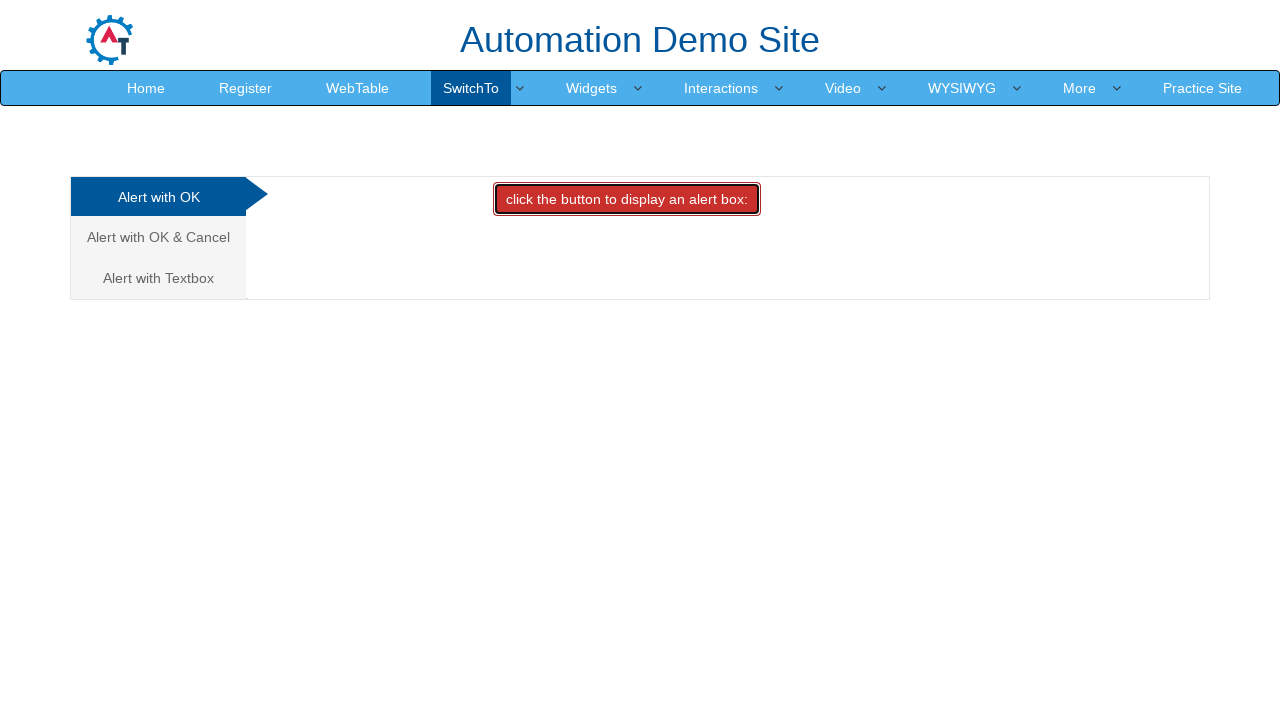

Waited for alert interaction to complete
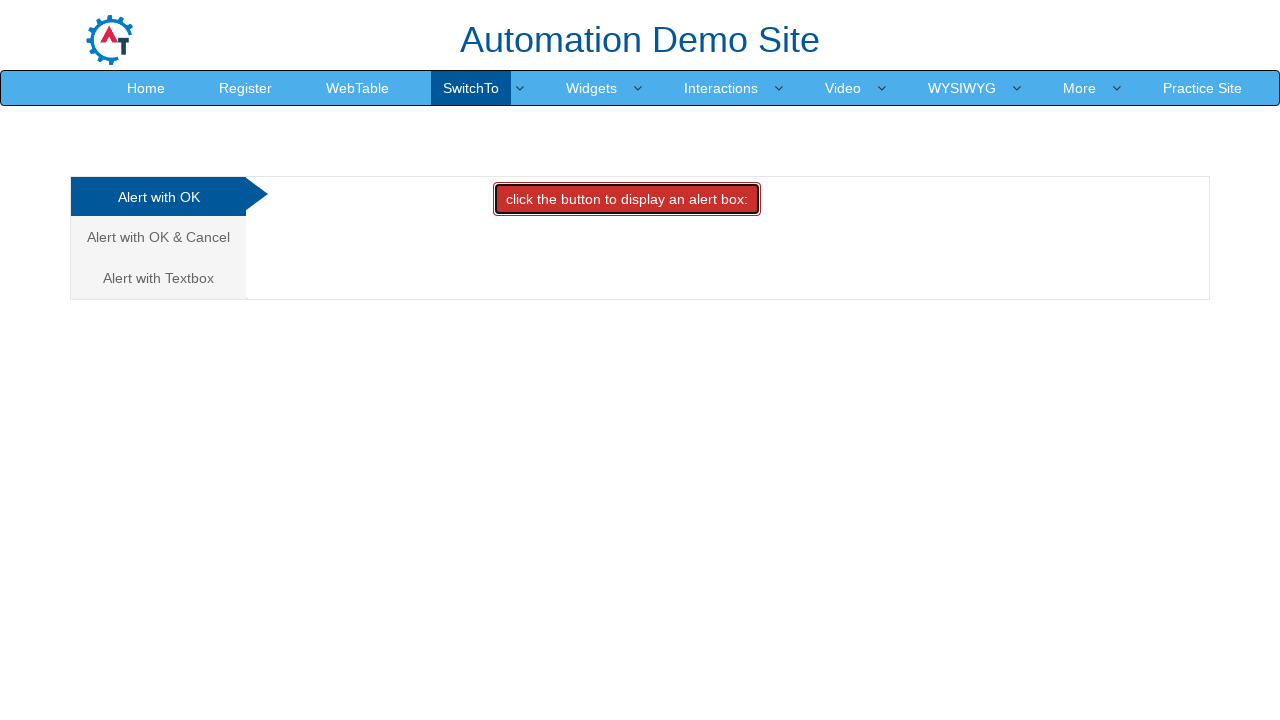

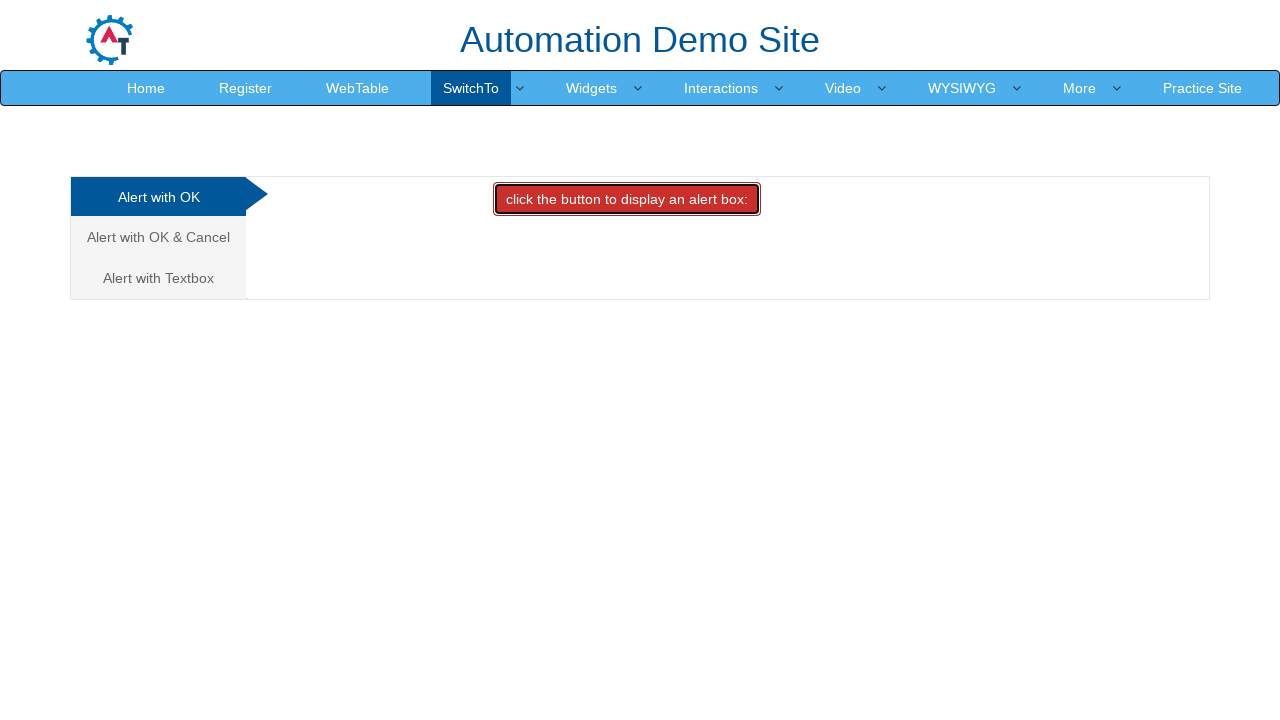